Tests the paint application by drawing a square using mouse movements - moving to a starting position, pressing down, drawing four sides of a square, and releasing the mouse

Starting URL: https://paint.js.org/

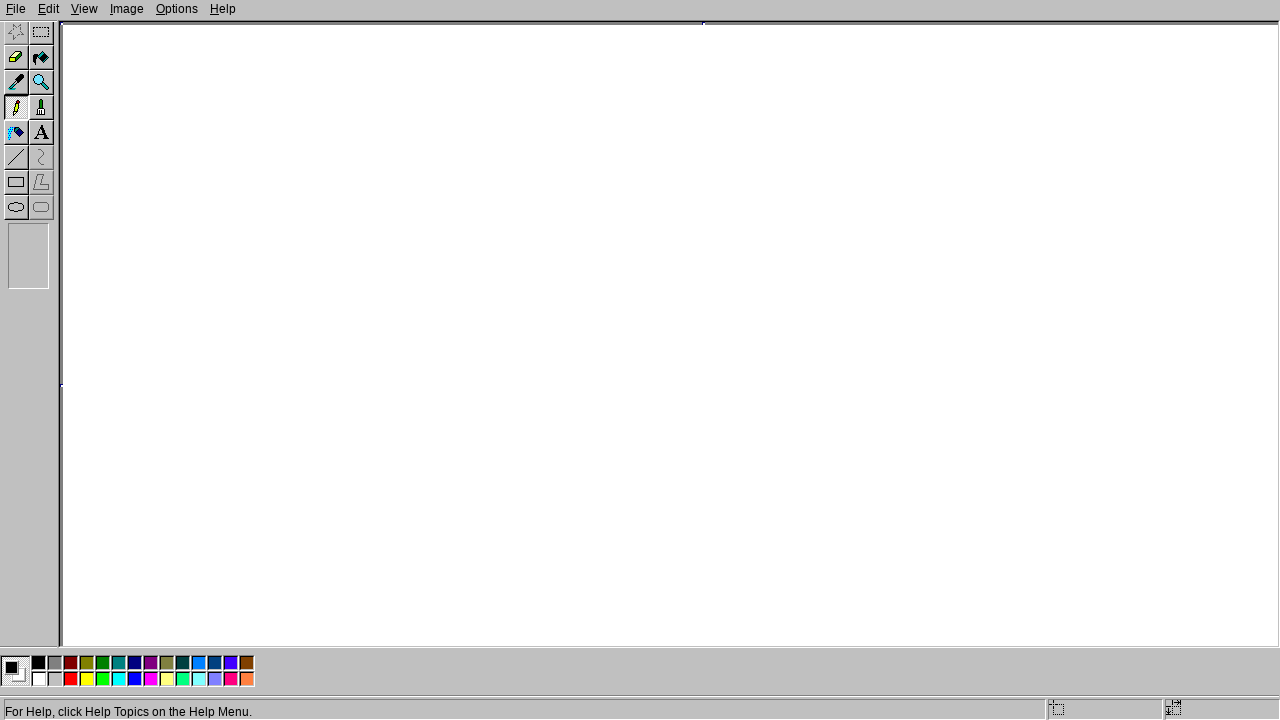

Moved mouse to starting position (200, 200) at (200, 200)
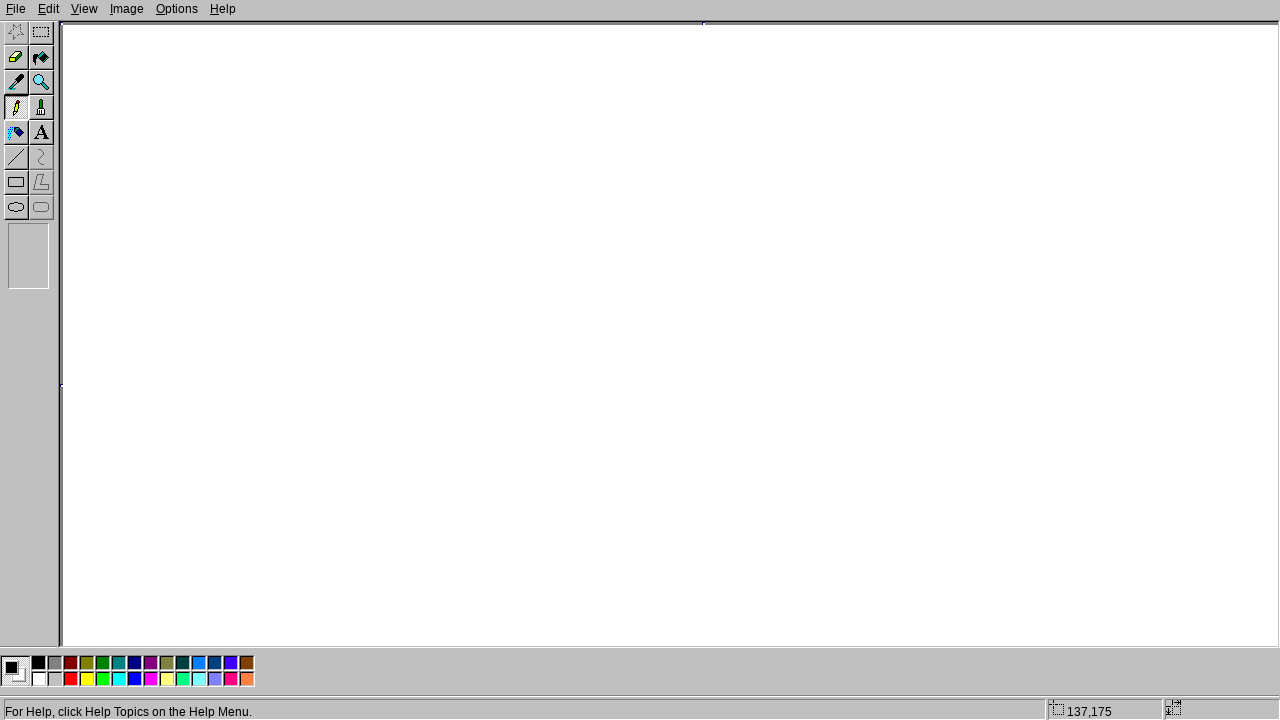

Pressed mouse button down to start drawing at (200, 200)
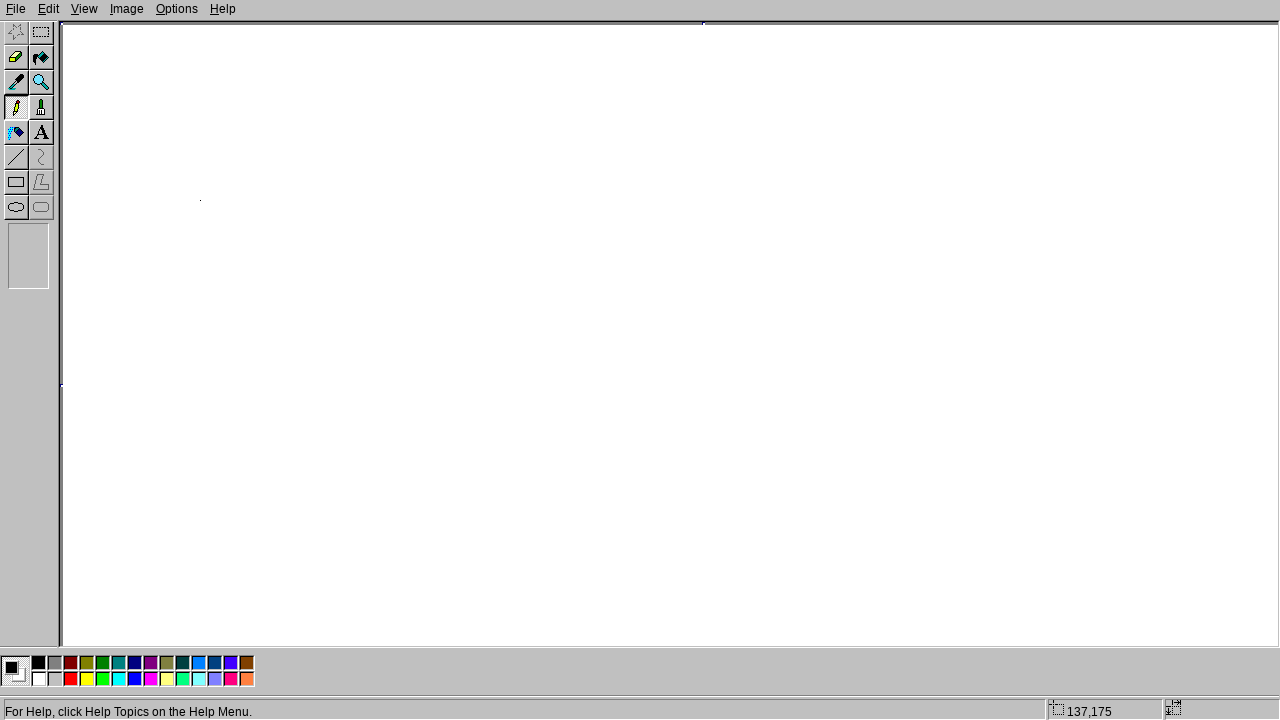

Moved mouse to (400, 200) to draw top side of square at (400, 200)
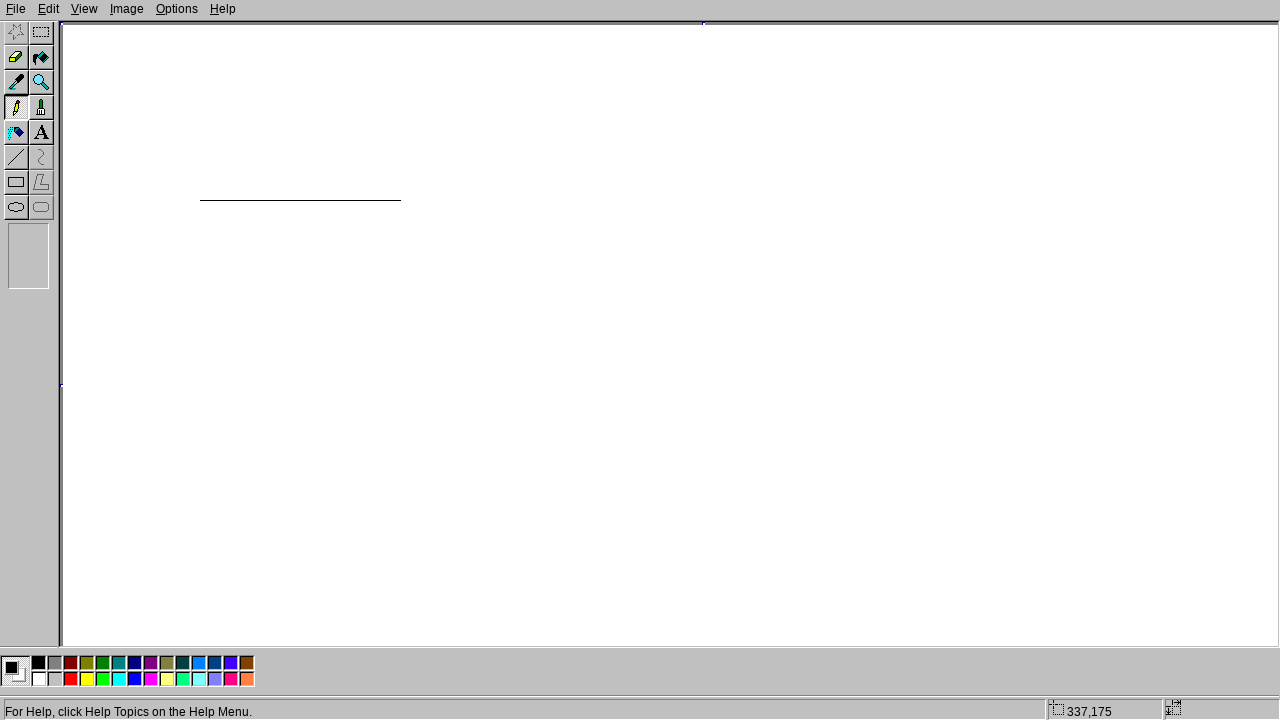

Moved mouse to (400, 400) to draw right side of square at (400, 400)
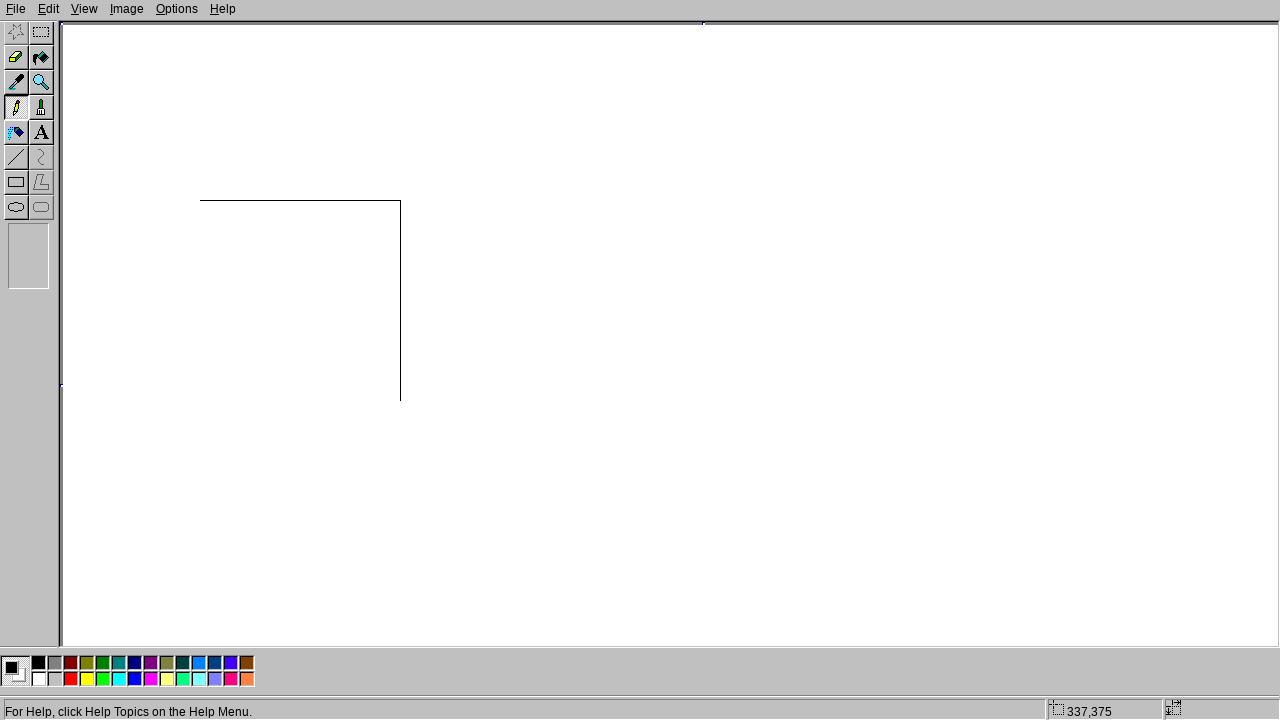

Moved mouse to (200, 400) to draw bottom side of square at (200, 400)
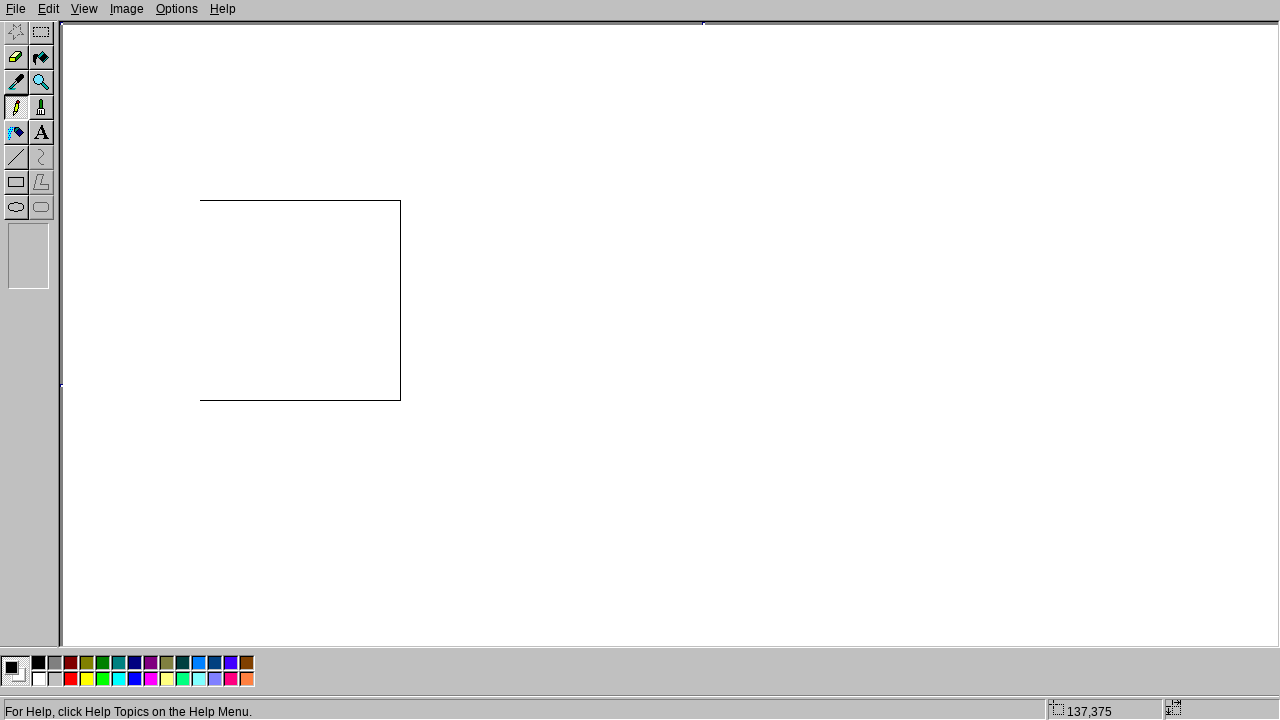

Moved mouse to (200, 200) to draw left side of square and complete it at (200, 200)
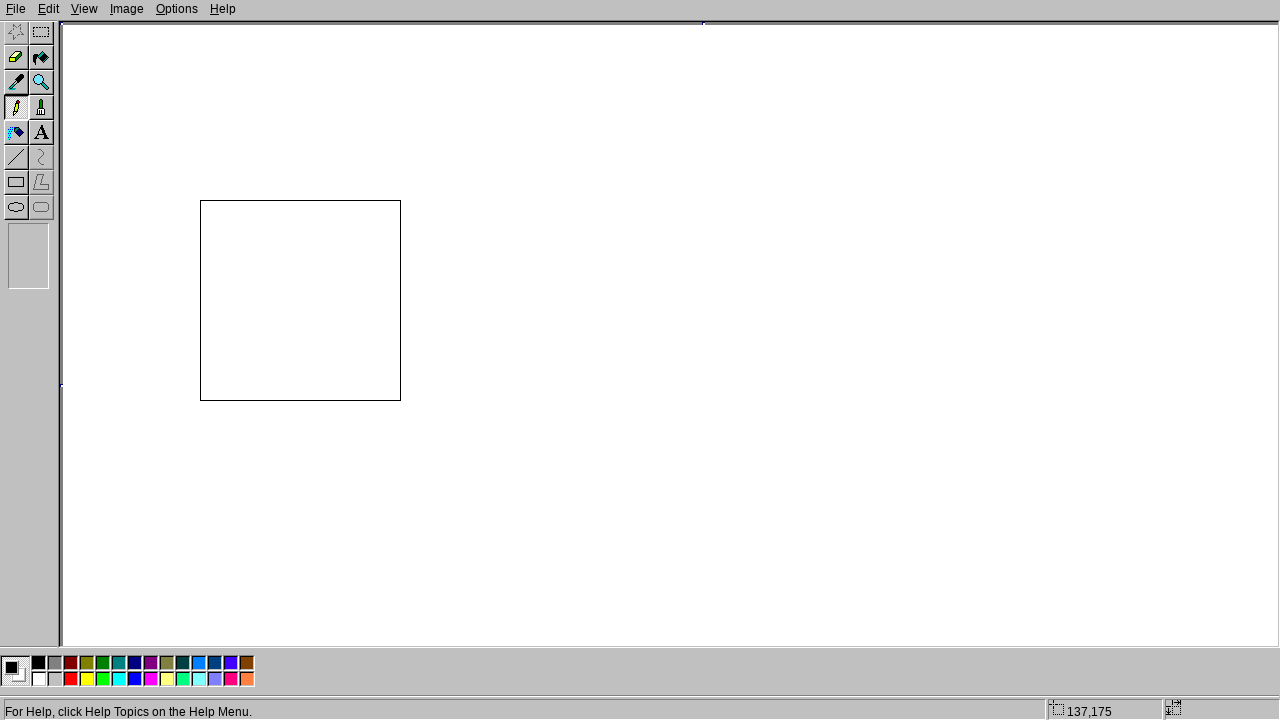

Released mouse button to finish drawing at (200, 200)
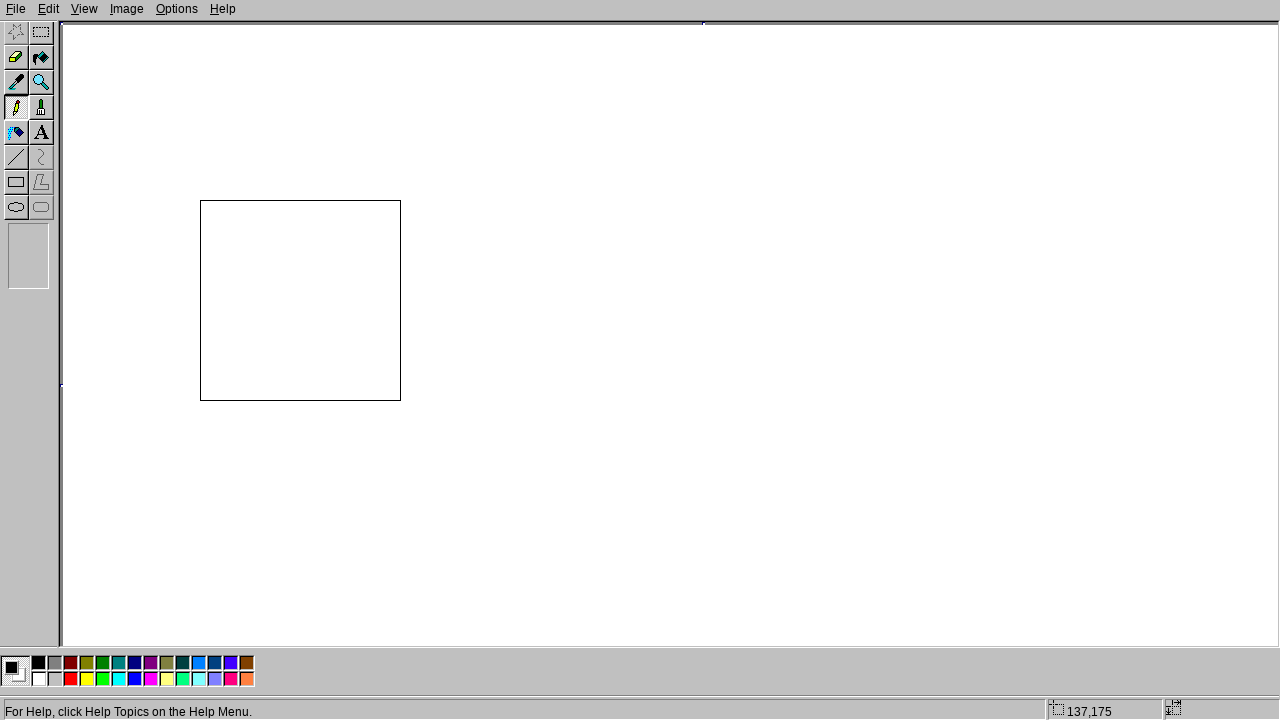

Waited 2000ms for the drawing to render
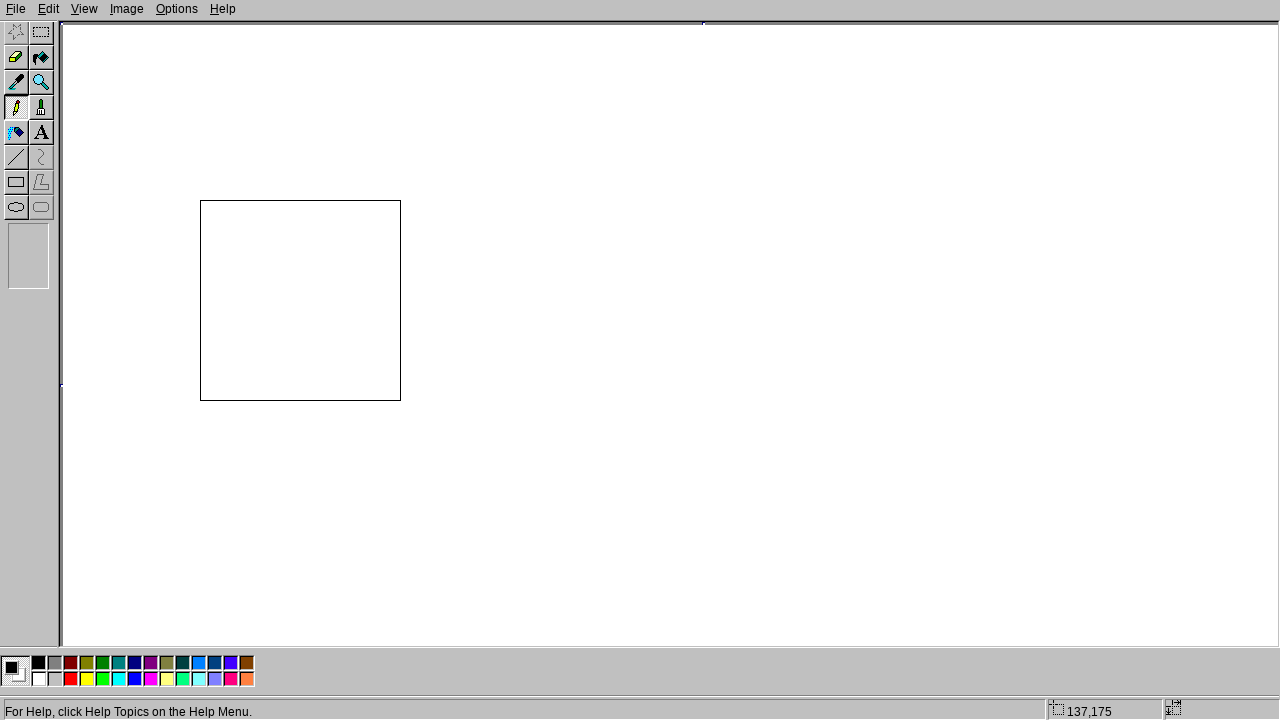

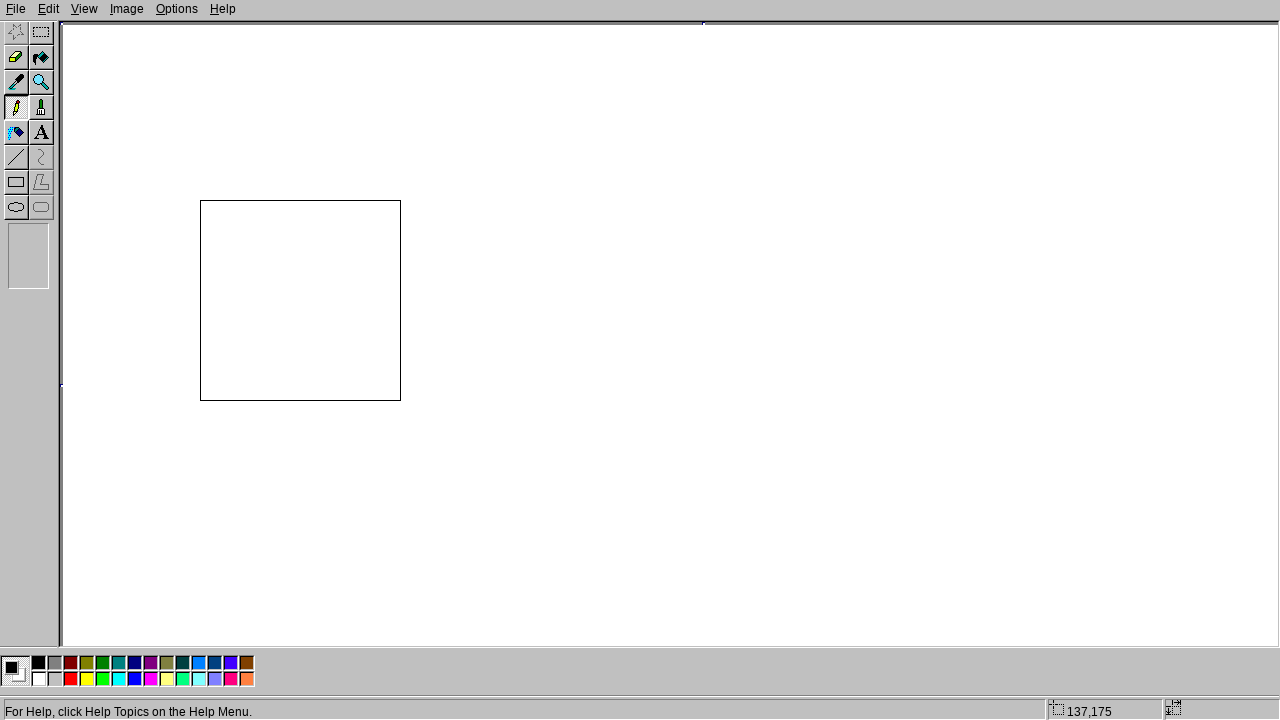